Tests horizontal slider interaction by moving the slider to a specific value using keyboard navigation and verifying the resulting value

Starting URL: https://the-internet.herokuapp.com/horizontal_slider

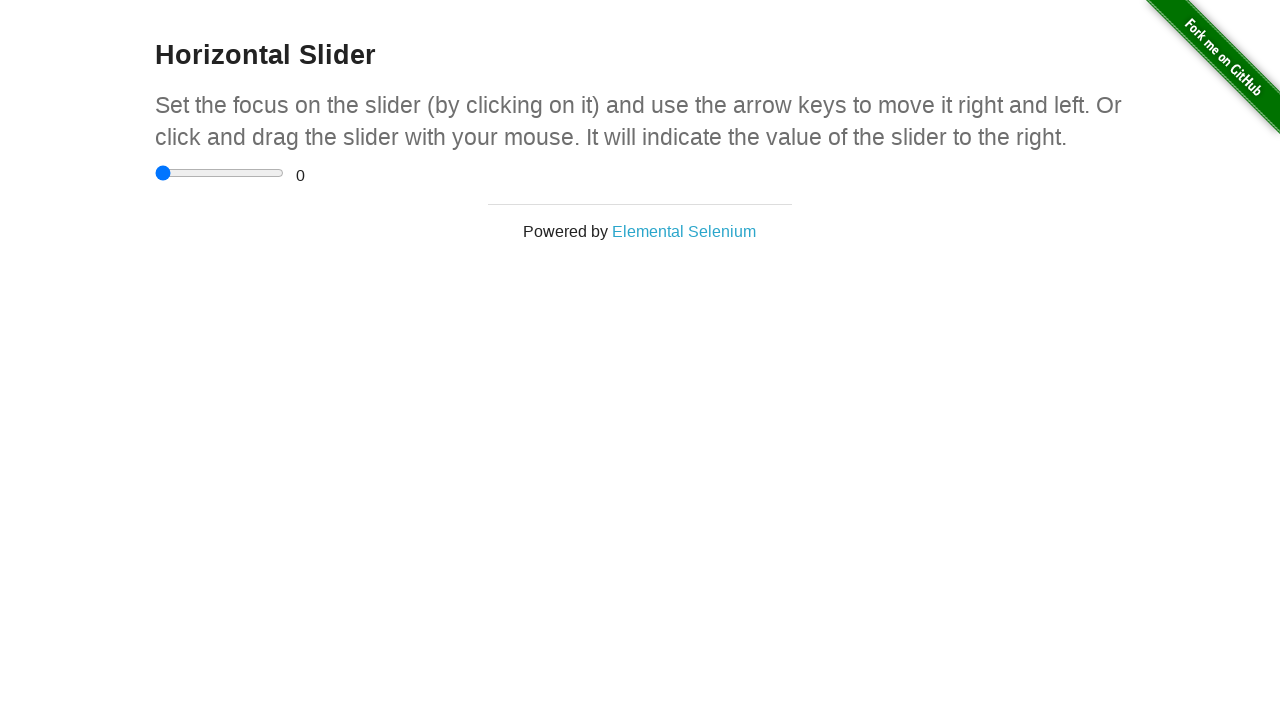

Clicked on the horizontal slider input element at (220, 173) on input[type='range']
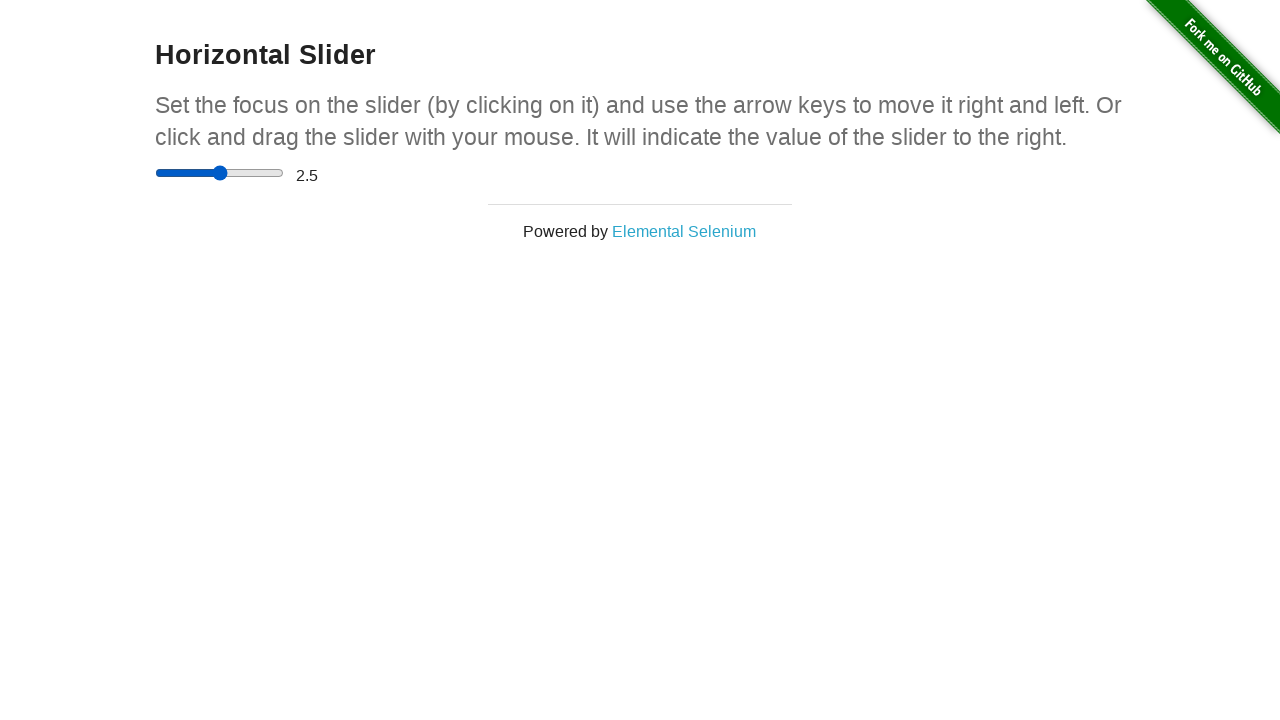

Pressed Enter to activate the slider
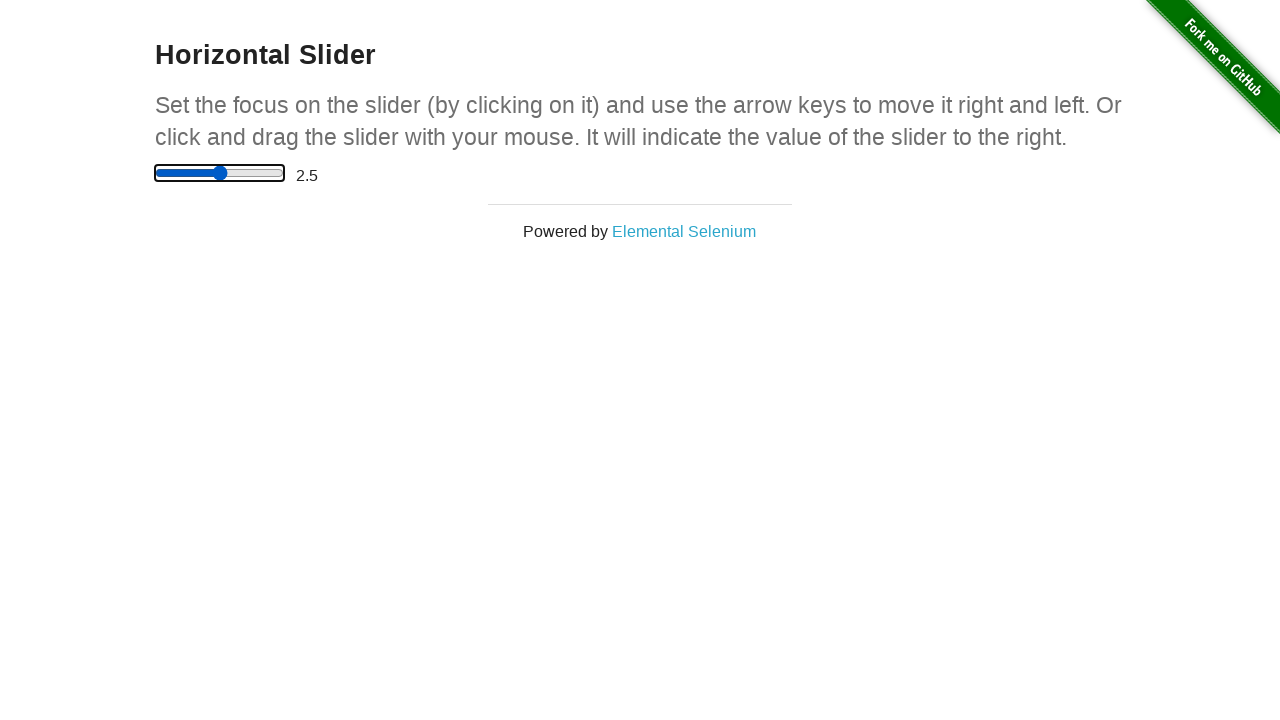

Pressed ArrowRight to move slider (movement 1 of 7)
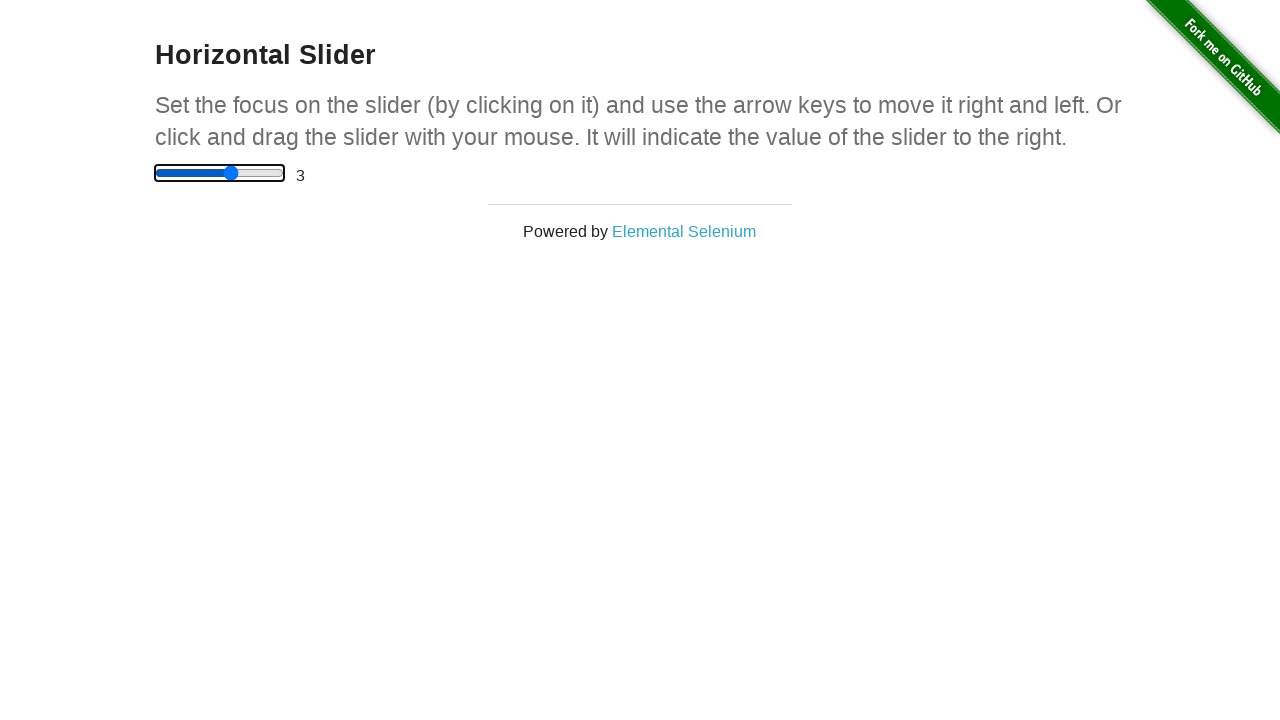

Waited 100ms for slider animation
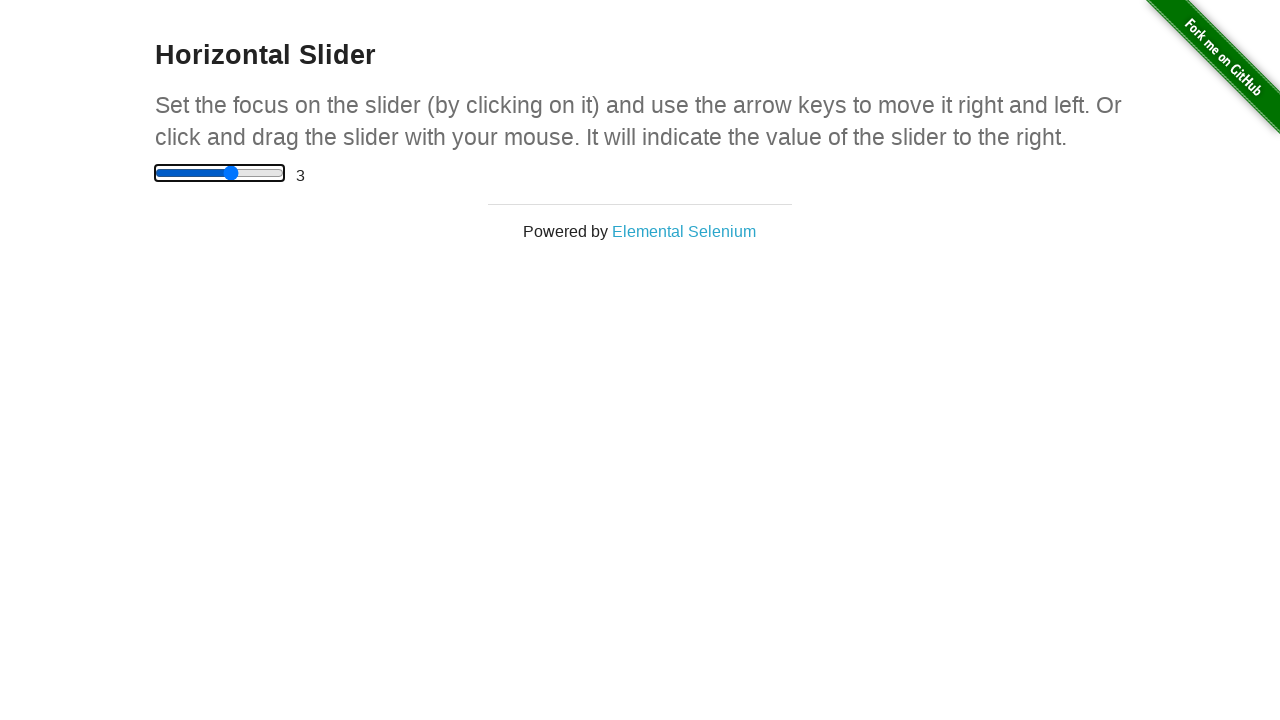

Pressed ArrowRight to move slider (movement 2 of 7)
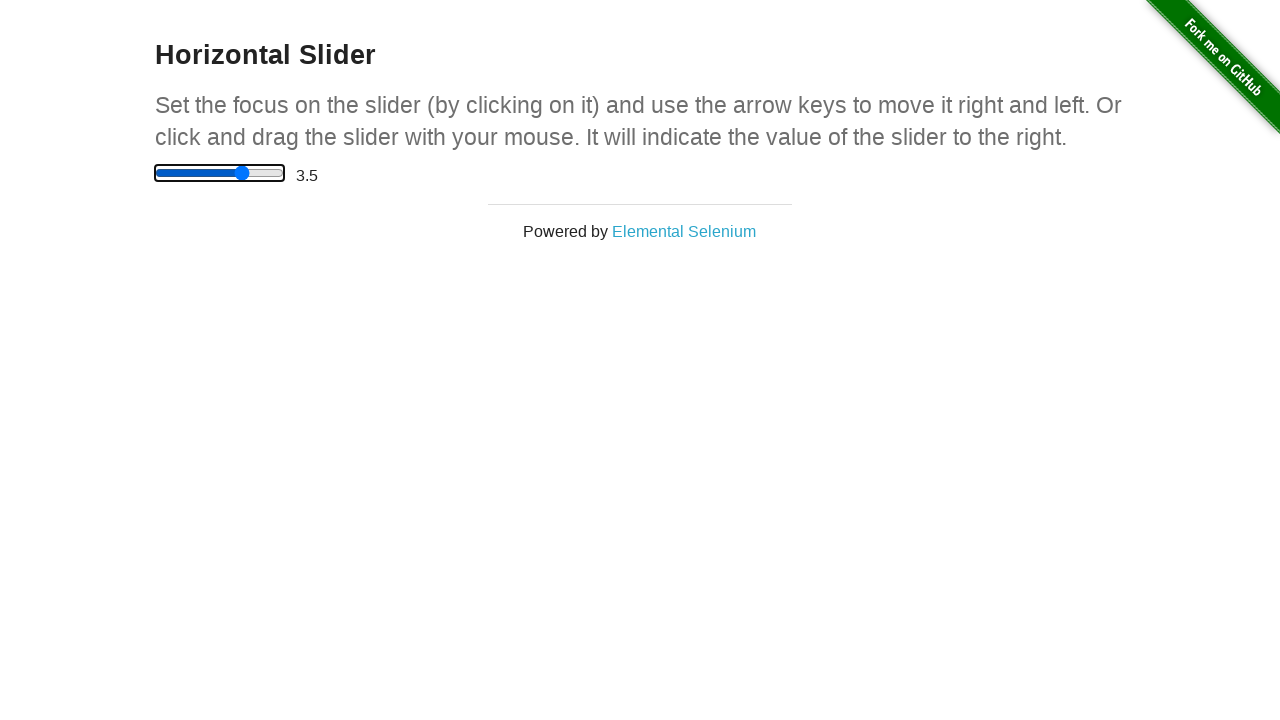

Waited 100ms for slider animation
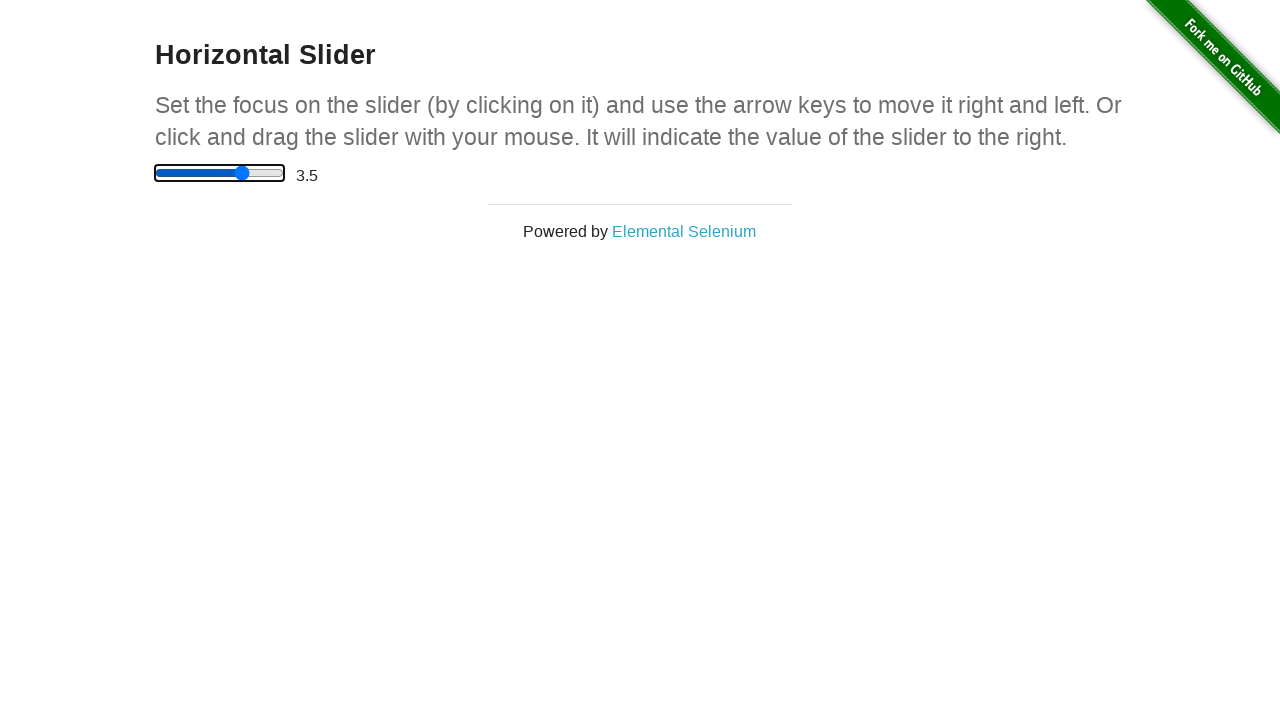

Pressed ArrowRight to move slider (movement 3 of 7)
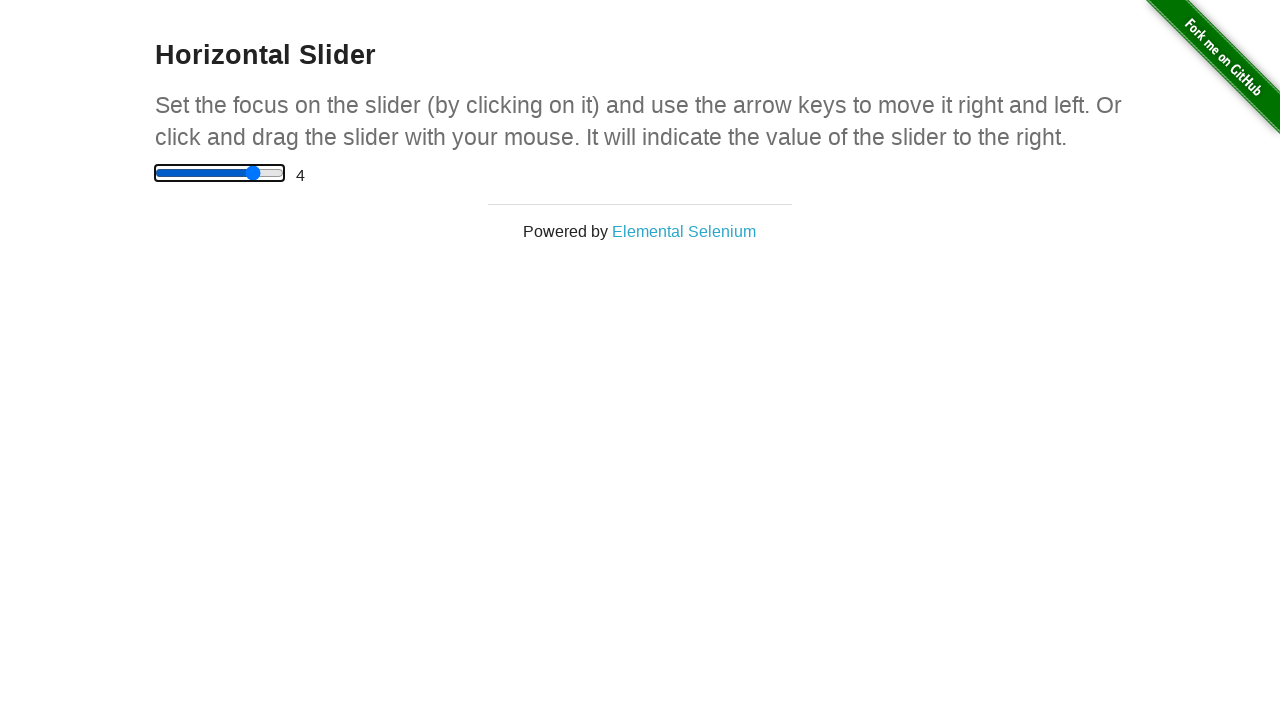

Waited 100ms for slider animation
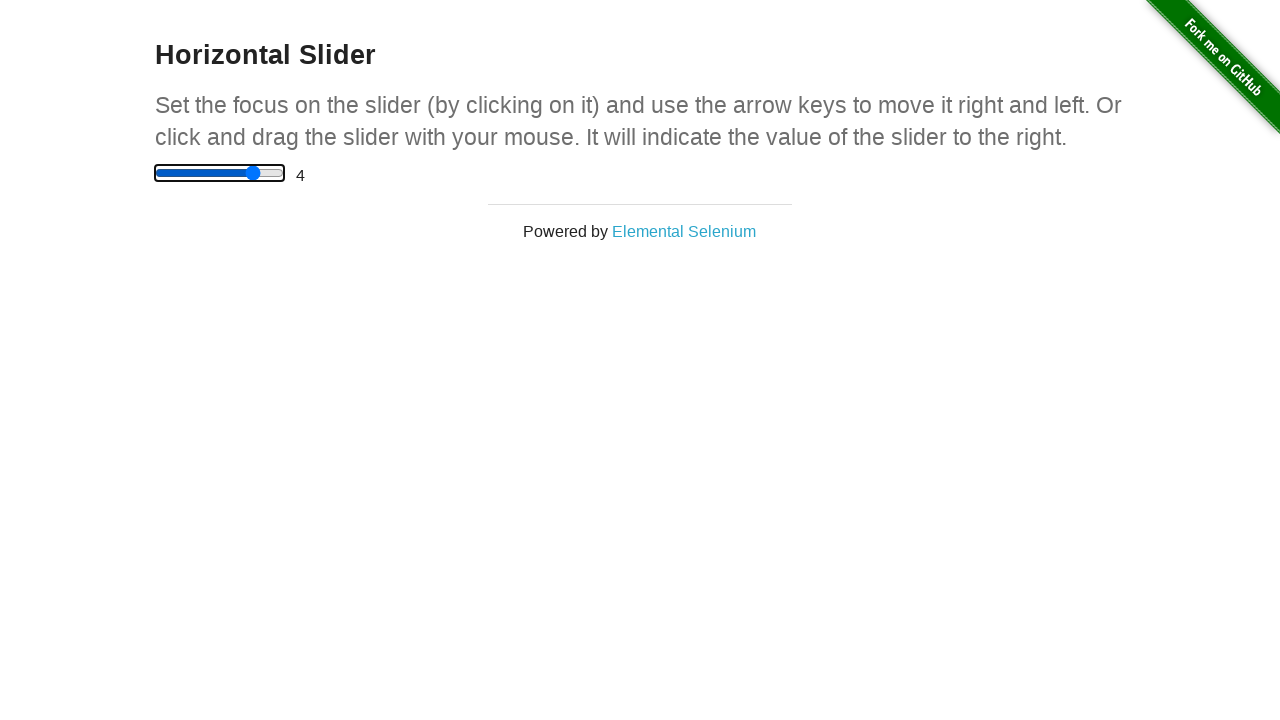

Pressed ArrowRight to move slider (movement 4 of 7)
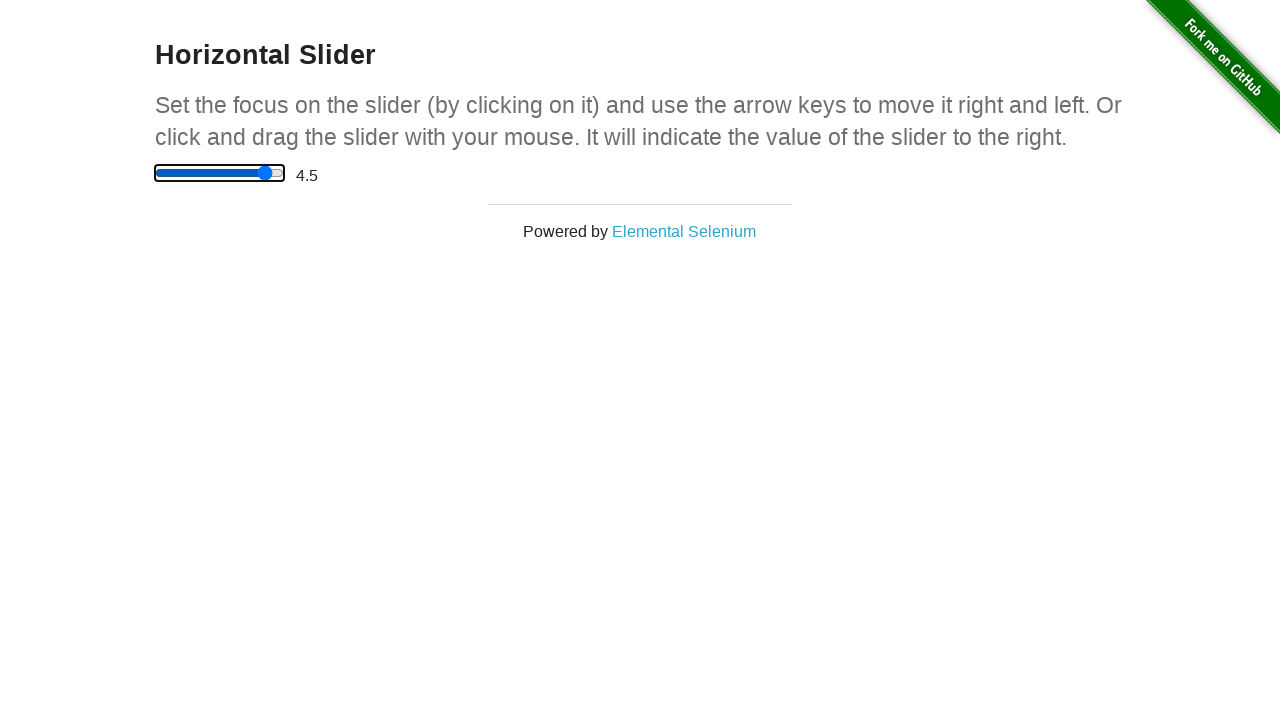

Waited 100ms for slider animation
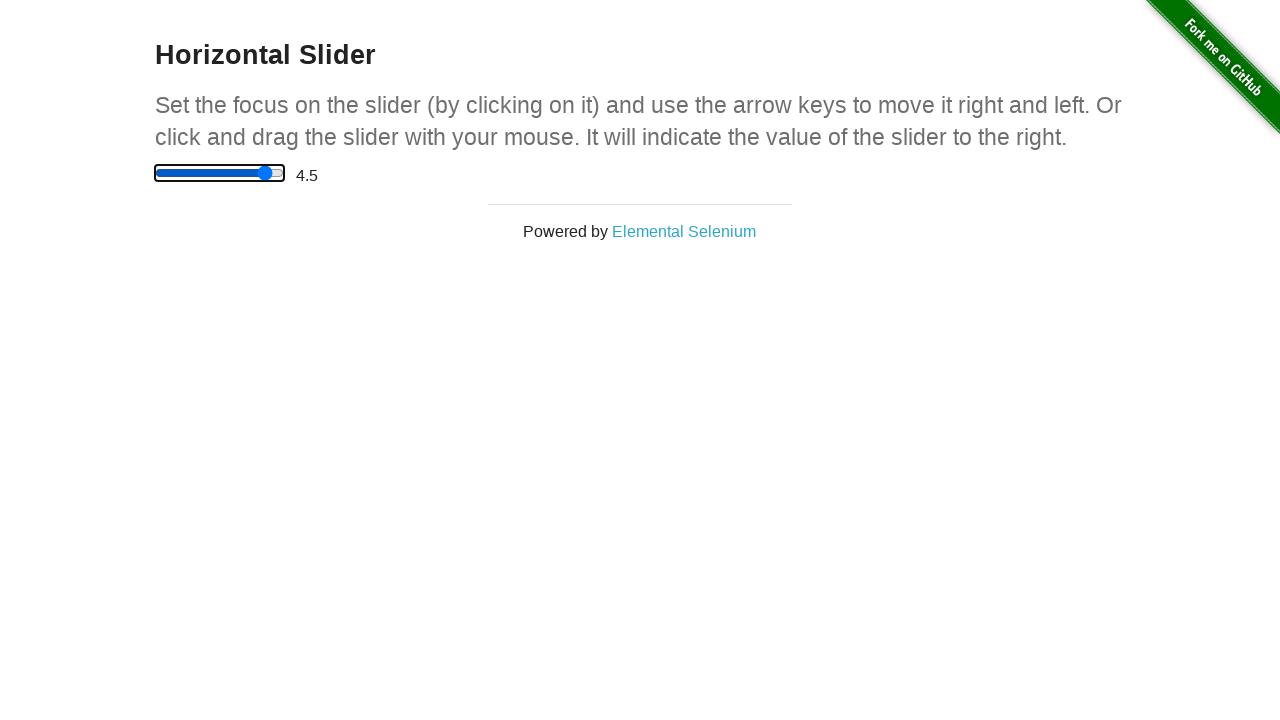

Pressed ArrowRight to move slider (movement 5 of 7)
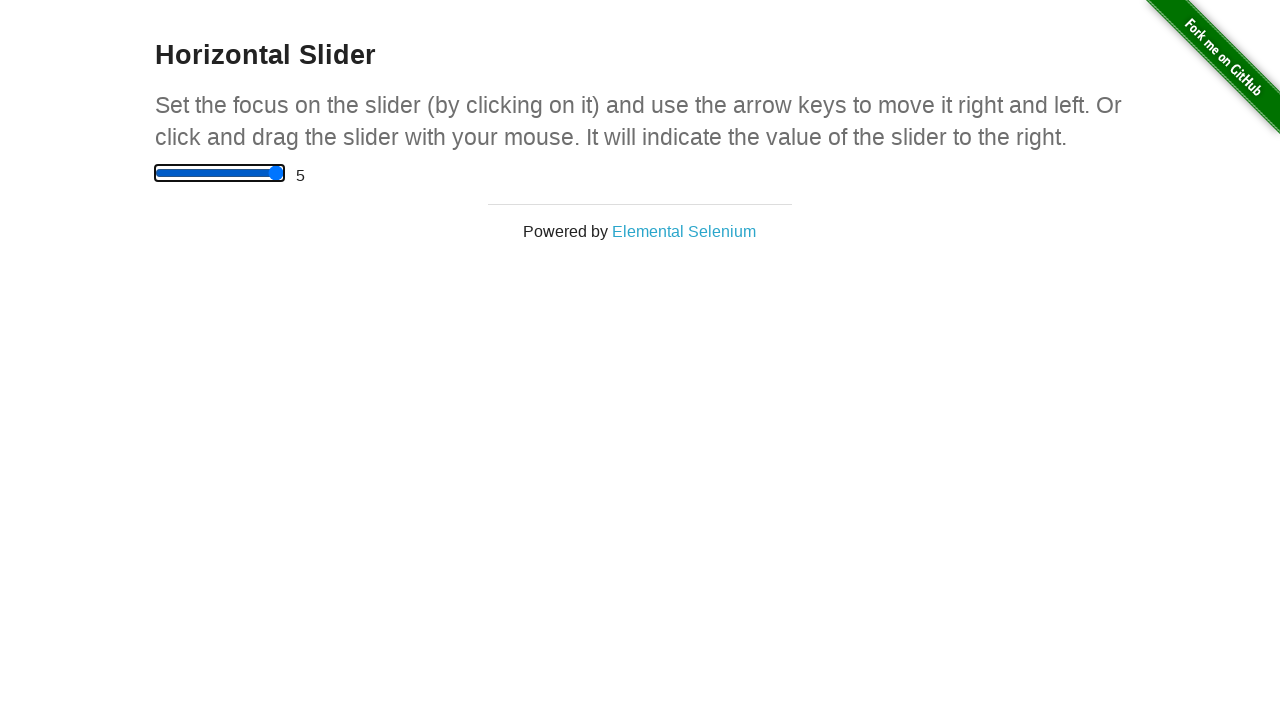

Waited 100ms for slider animation
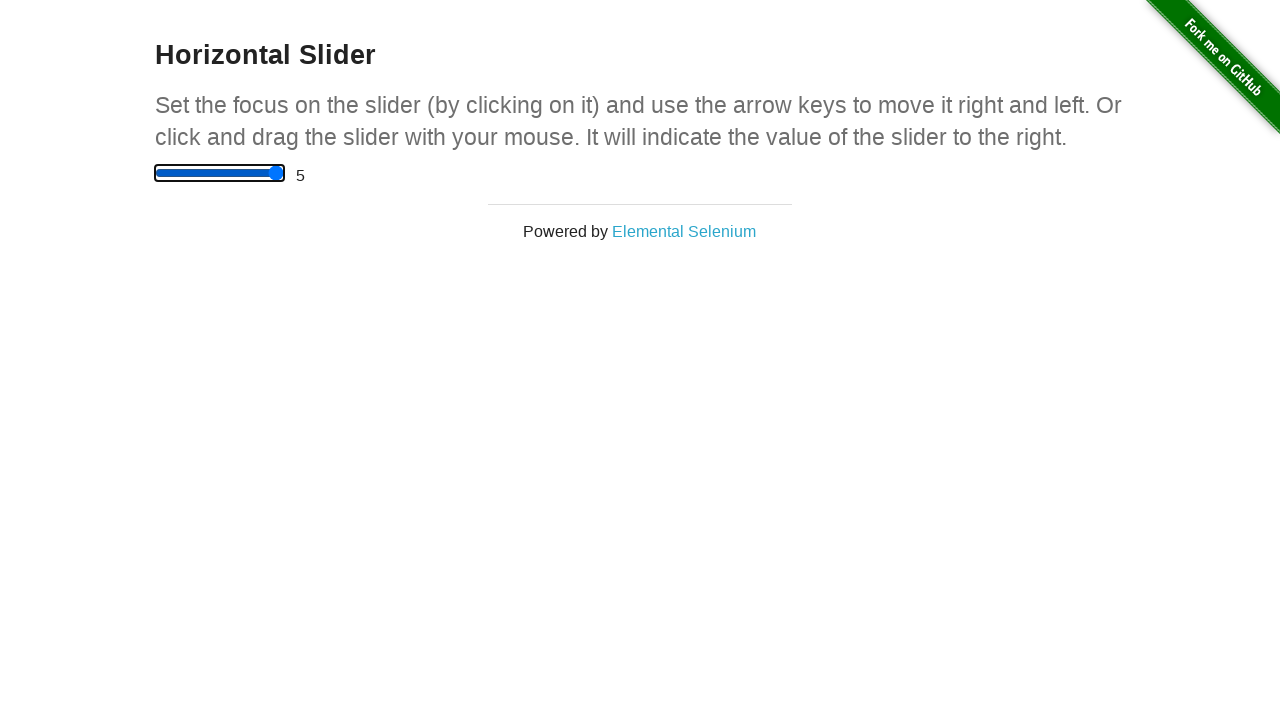

Pressed ArrowRight to move slider (movement 6 of 7)
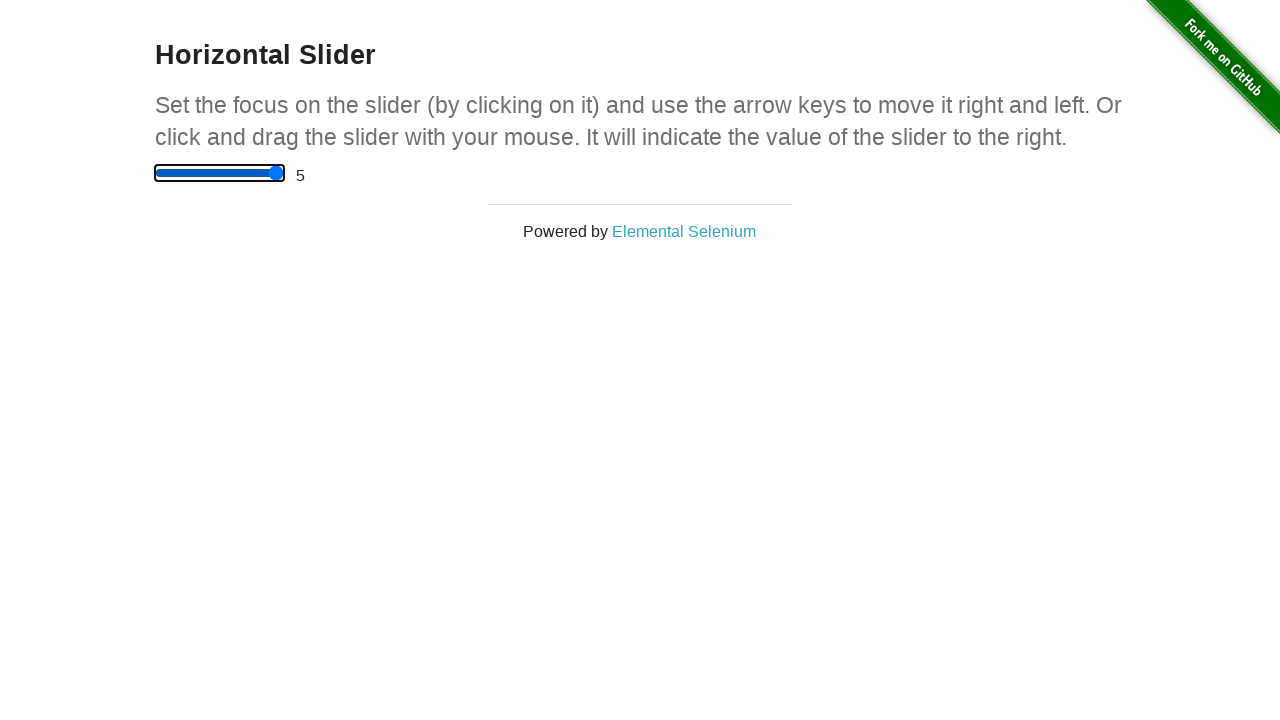

Waited 100ms for slider animation
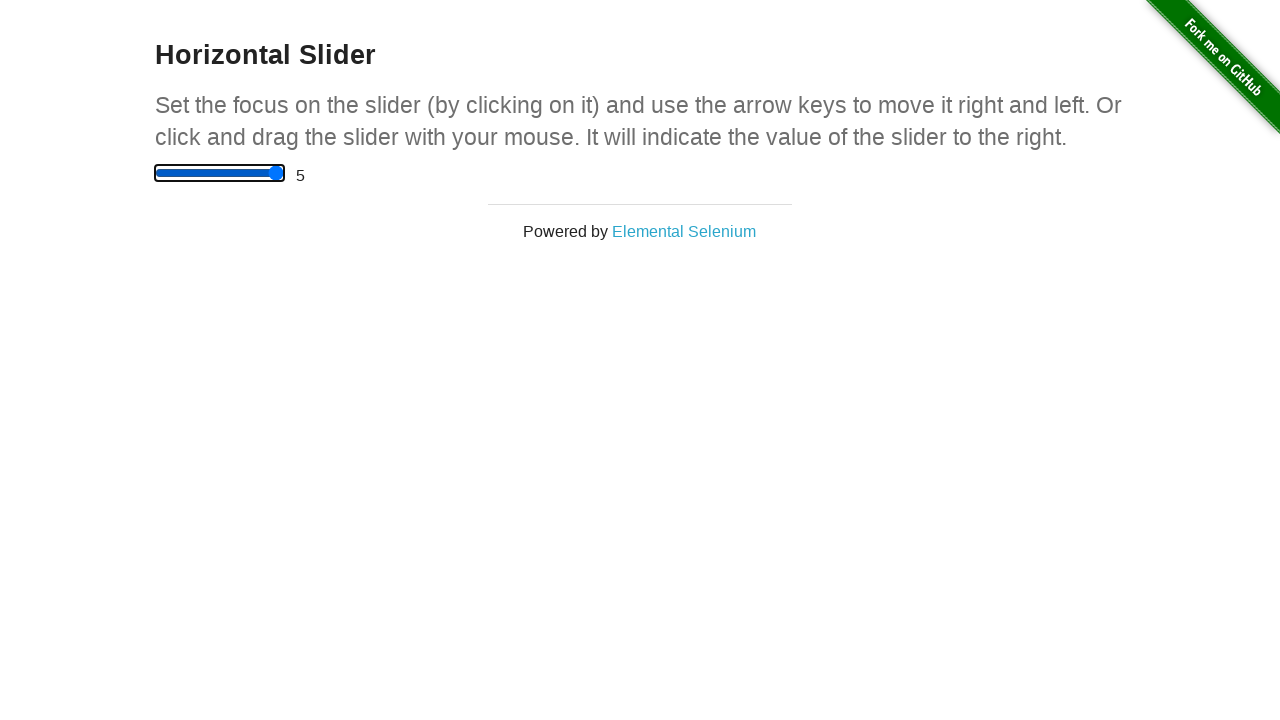

Pressed ArrowRight to move slider (movement 7 of 7)
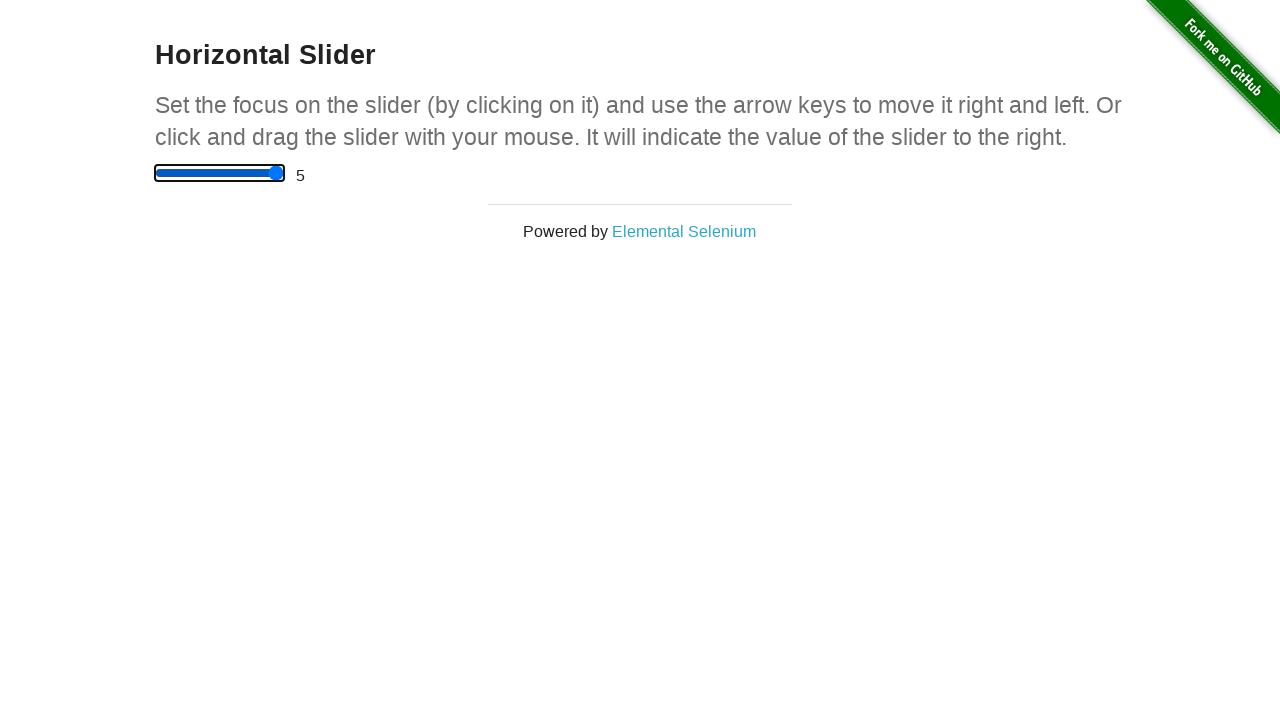

Waited 100ms for slider animation
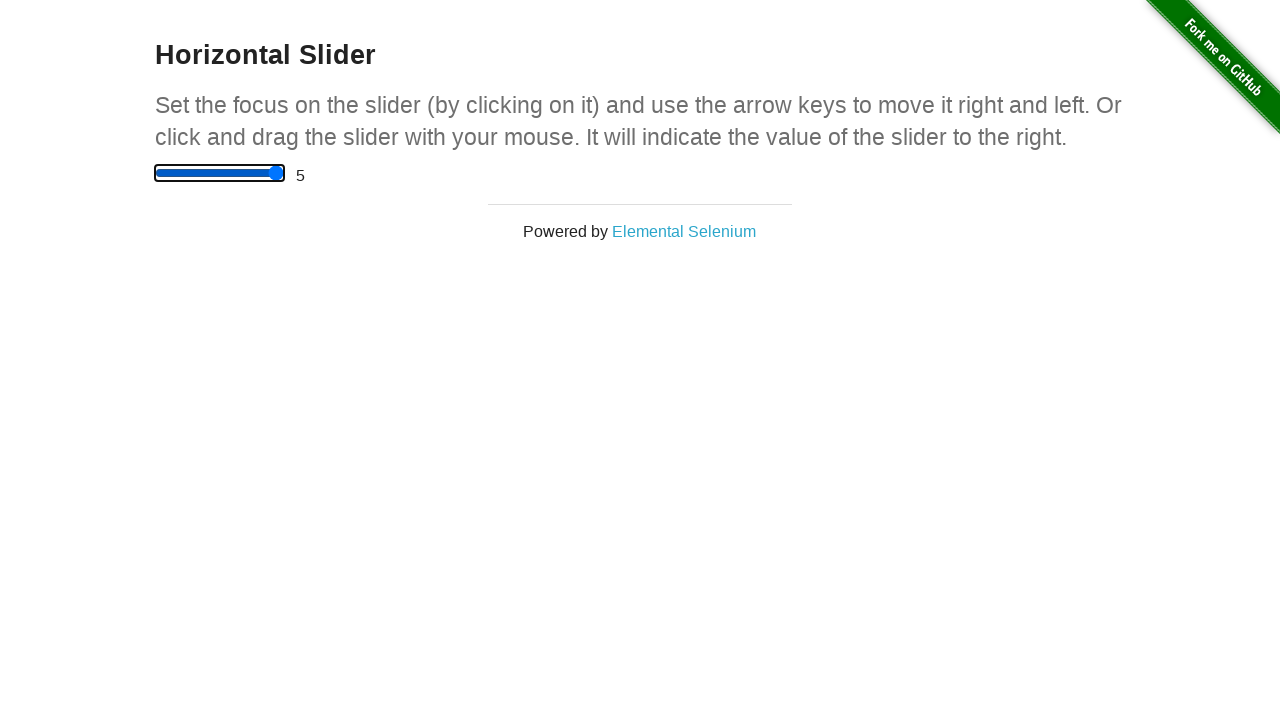

Retrieved slider value: 5
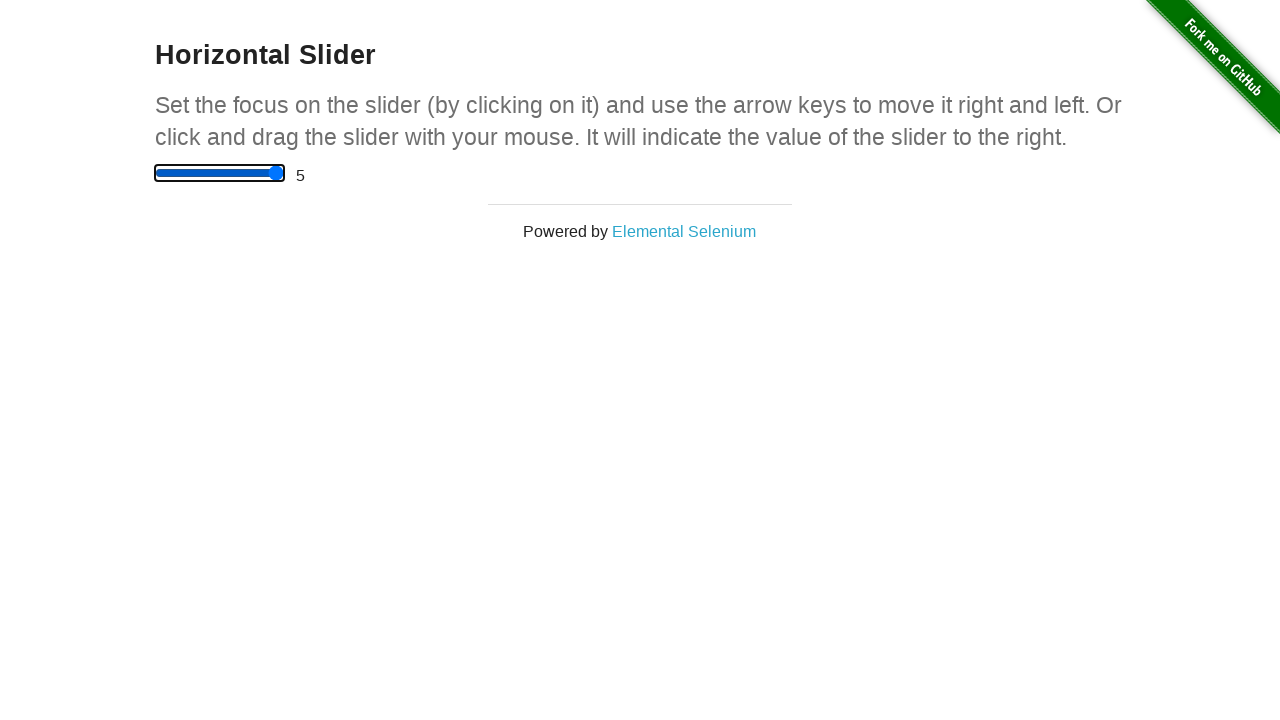

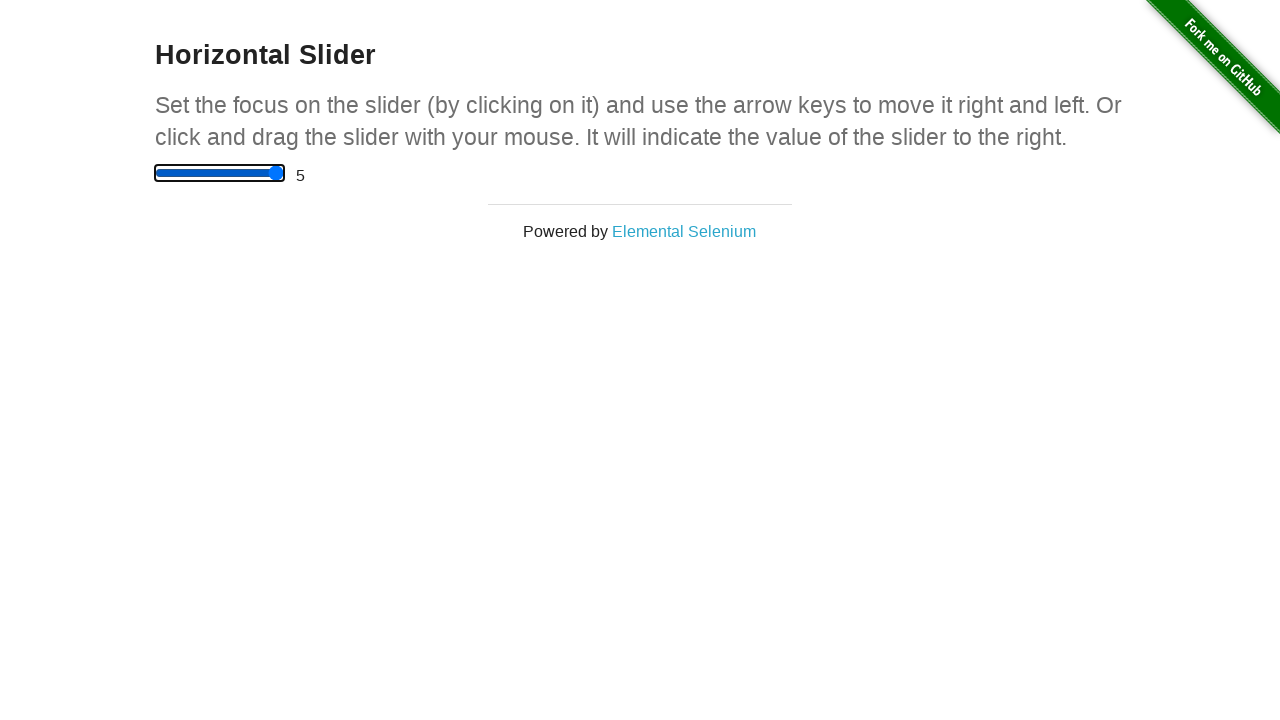